Tests browser navigation capabilities including back, forward, refresh, and navigating to a new URL

Starting URL: http://www.leafground.com/pages/Window.html

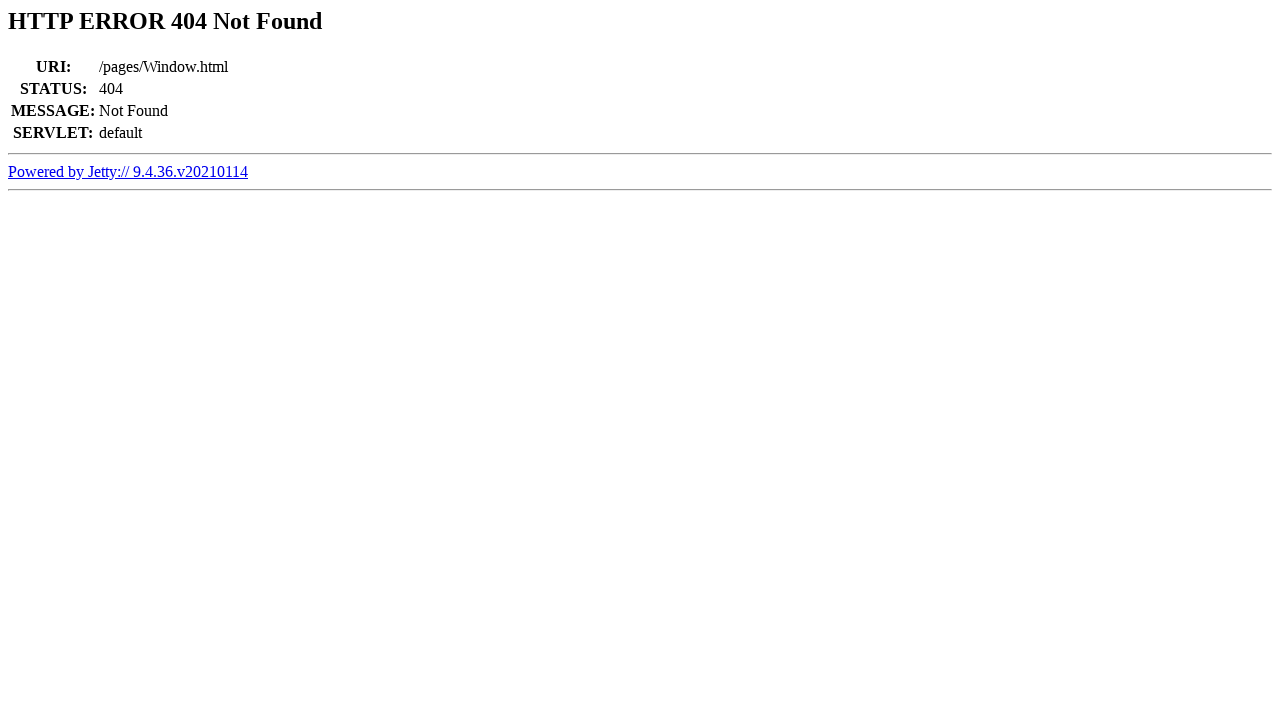

Navigated back to previous page
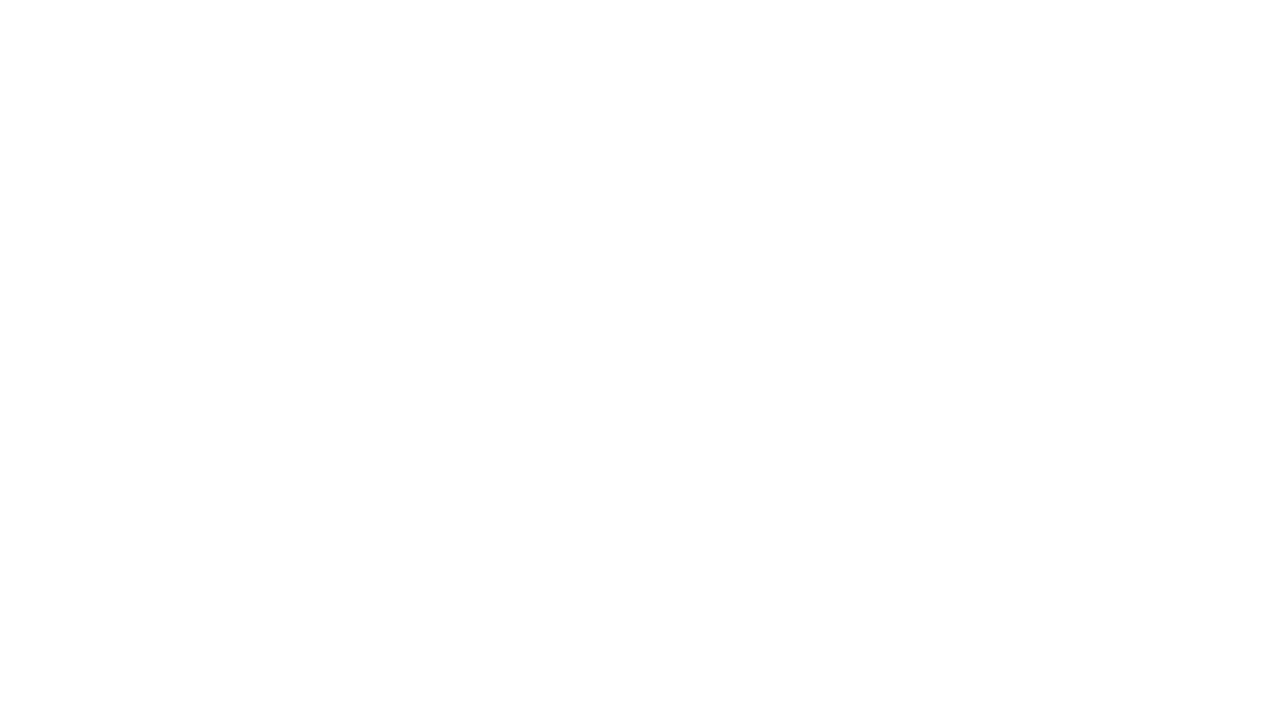

Navigated forward to original page
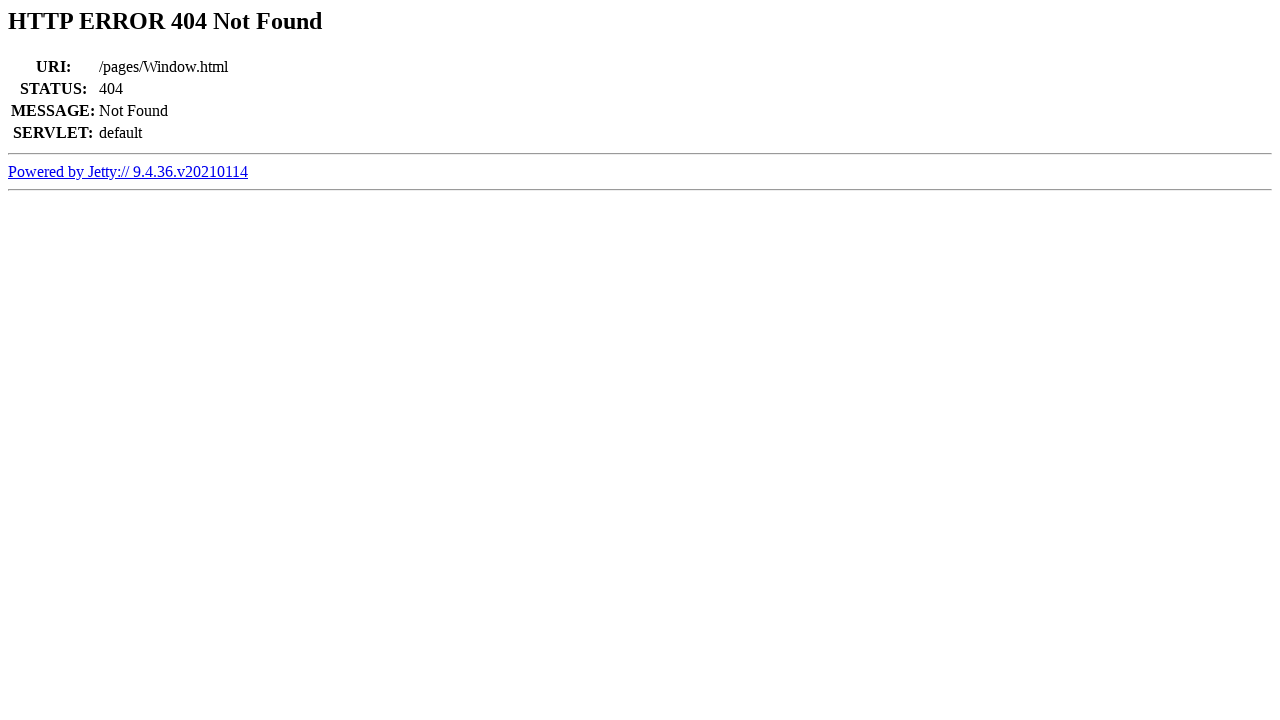

Refreshed the current page
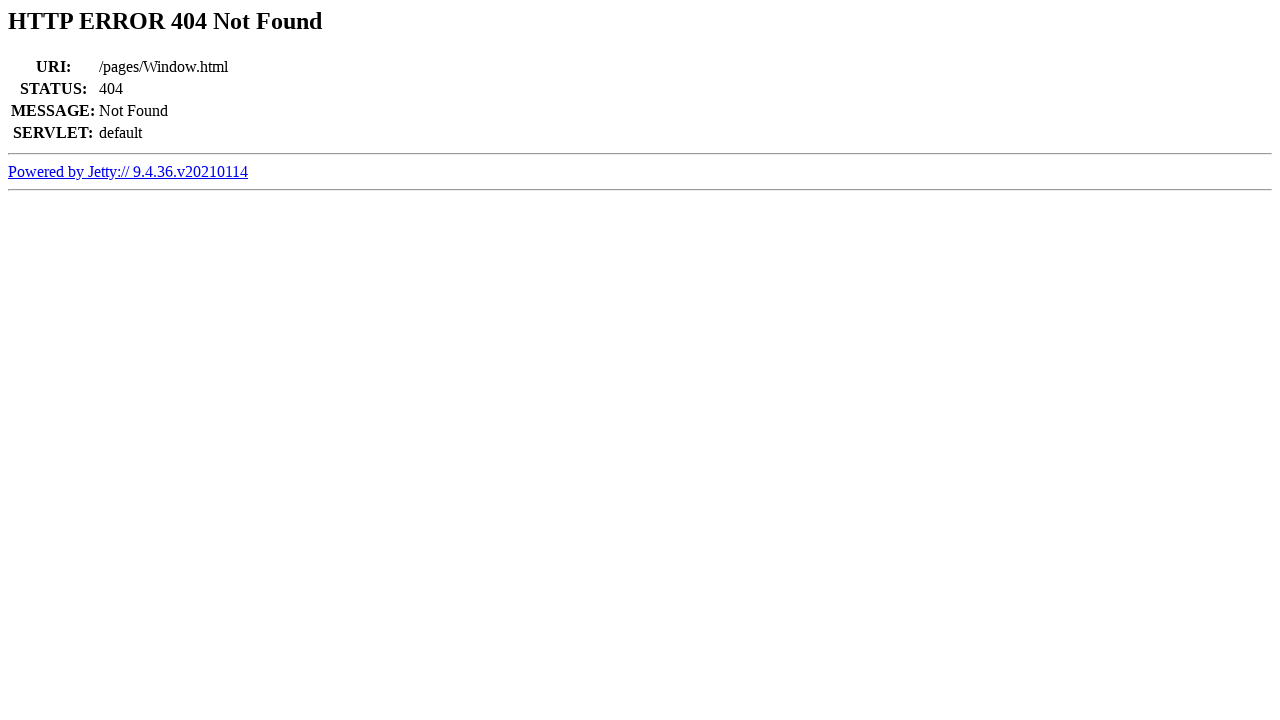

Navigated to http://www.leafground.com/
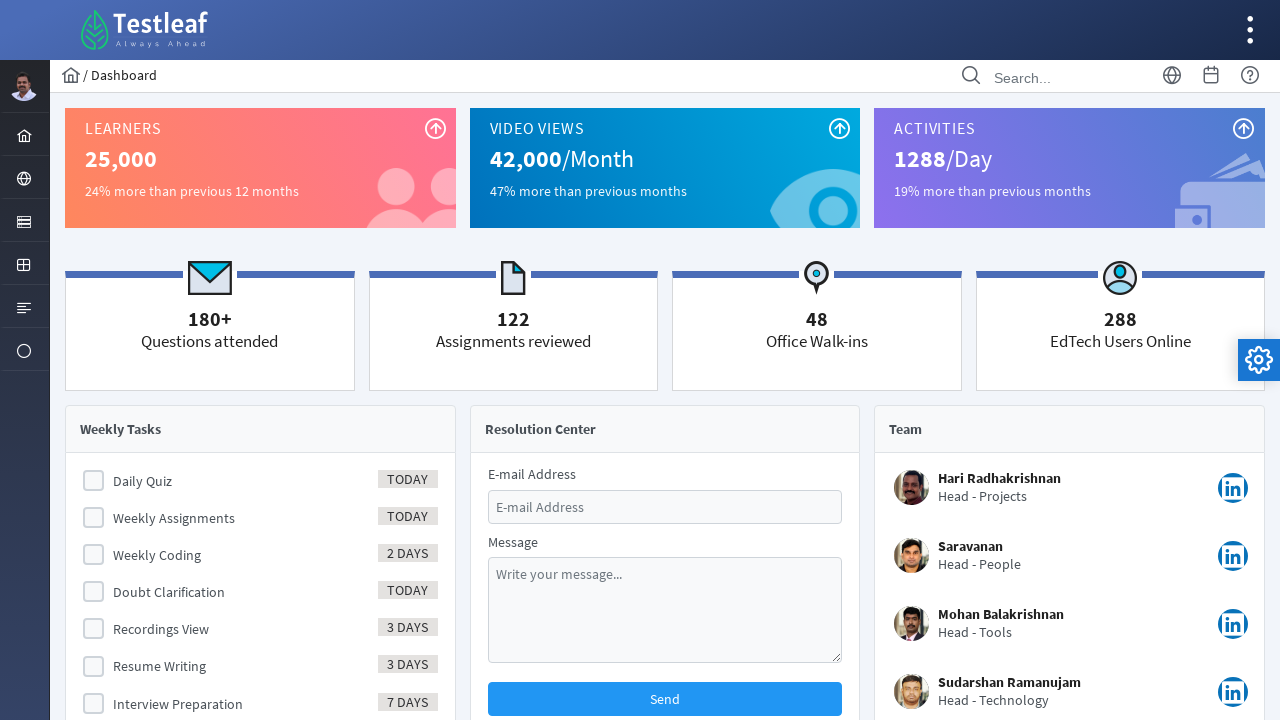

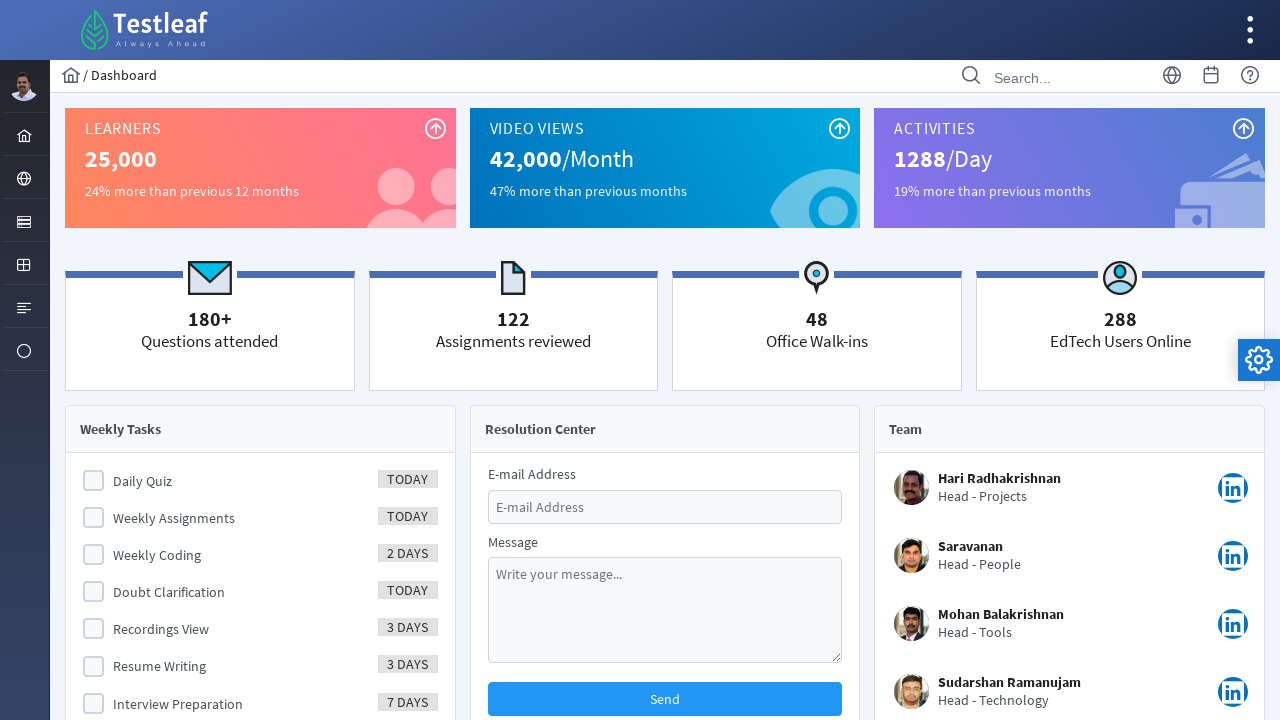